Navigates to the Selenium website and clicks on a link element that contains 'grid' in its class attribute

Starting URL: https://www.selenium.dev/

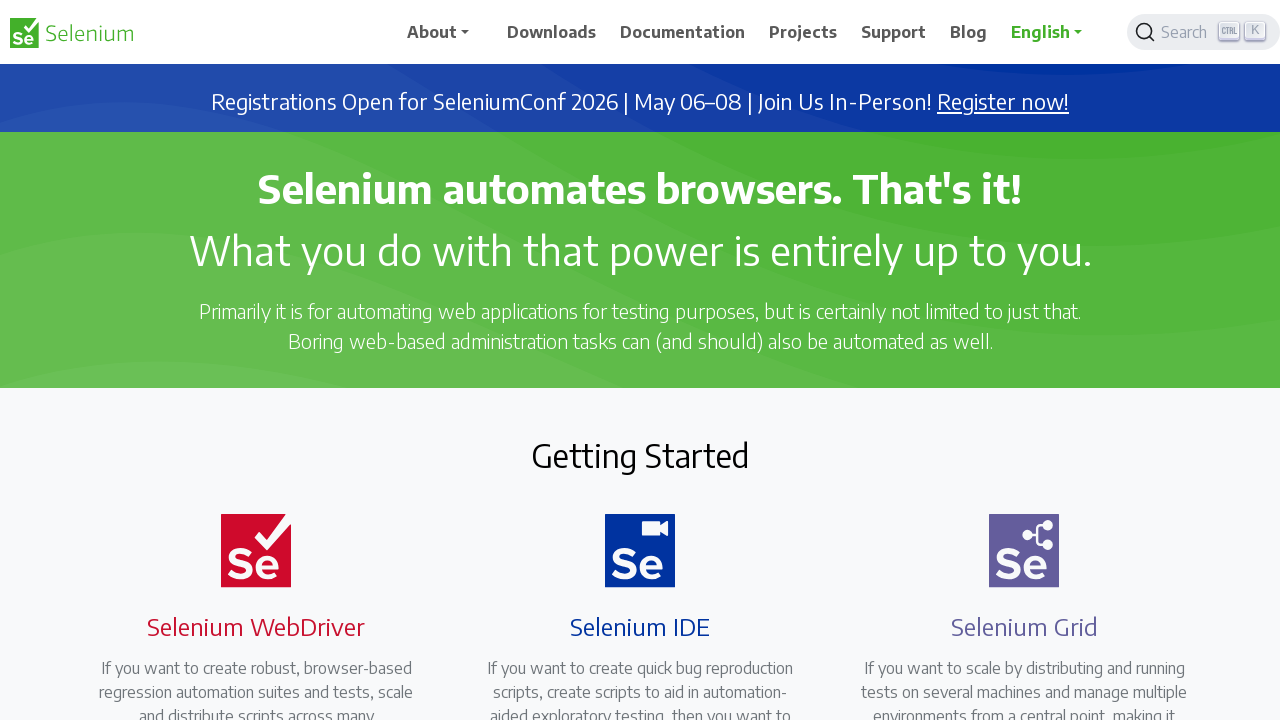

Navigated to Selenium website (https://www.selenium.dev/)
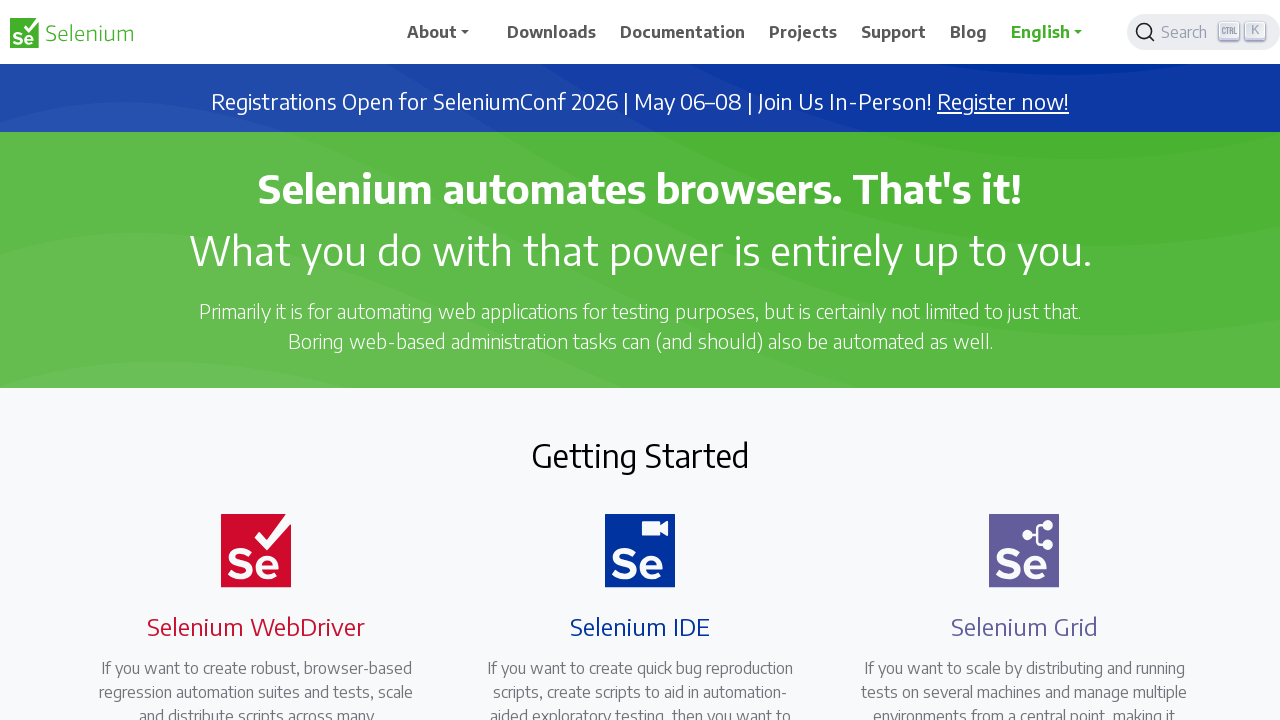

Clicked on link element with 'grid' in class attribute at (1012, 360) on a[class*='grid']
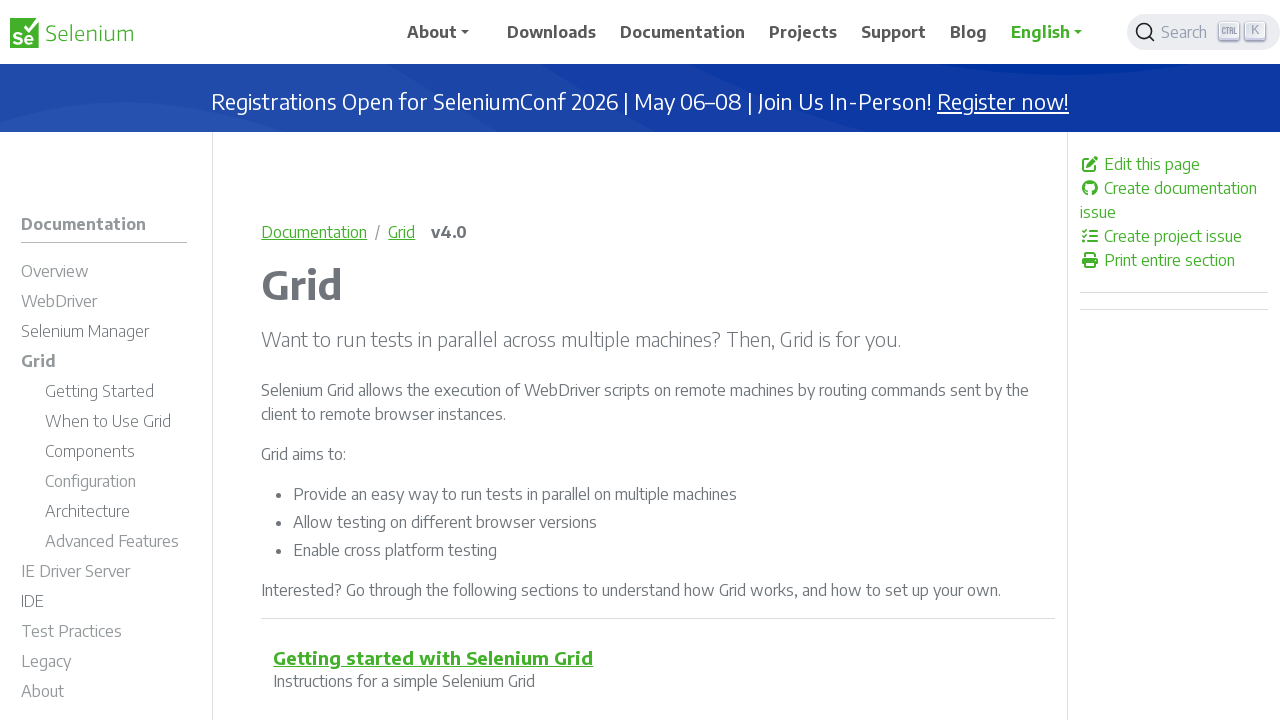

Page navigation completed and network became idle
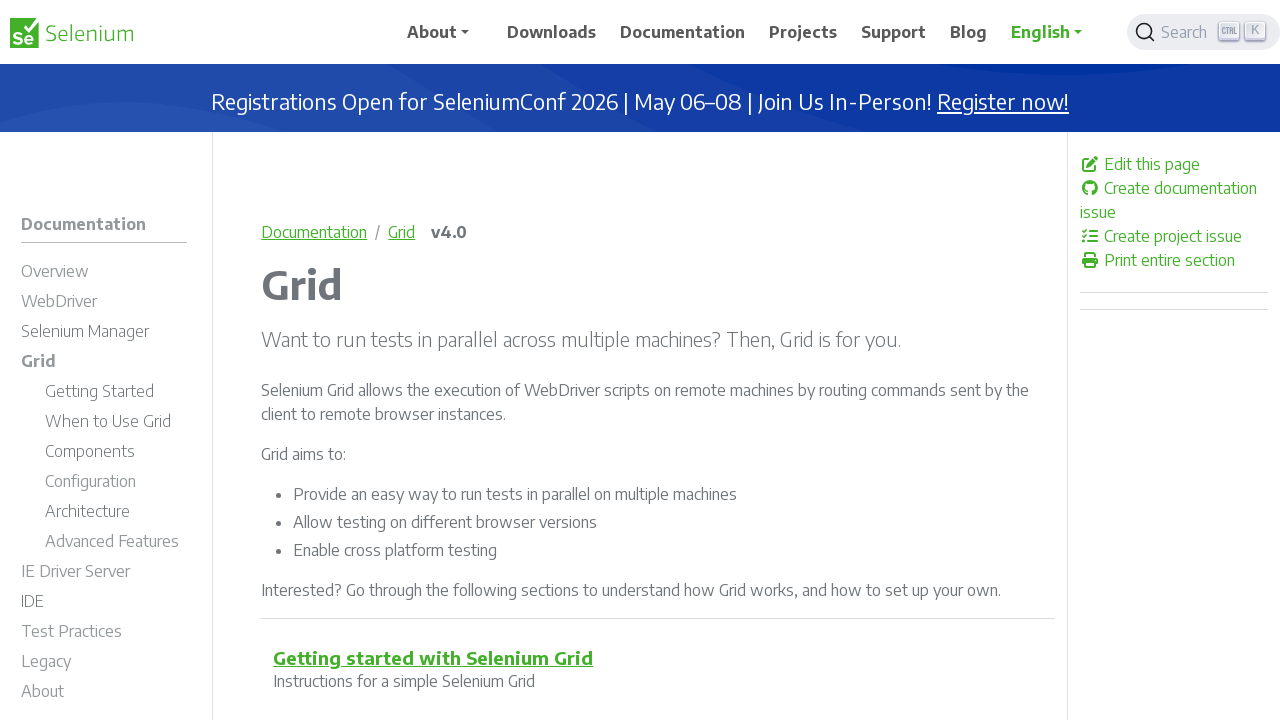

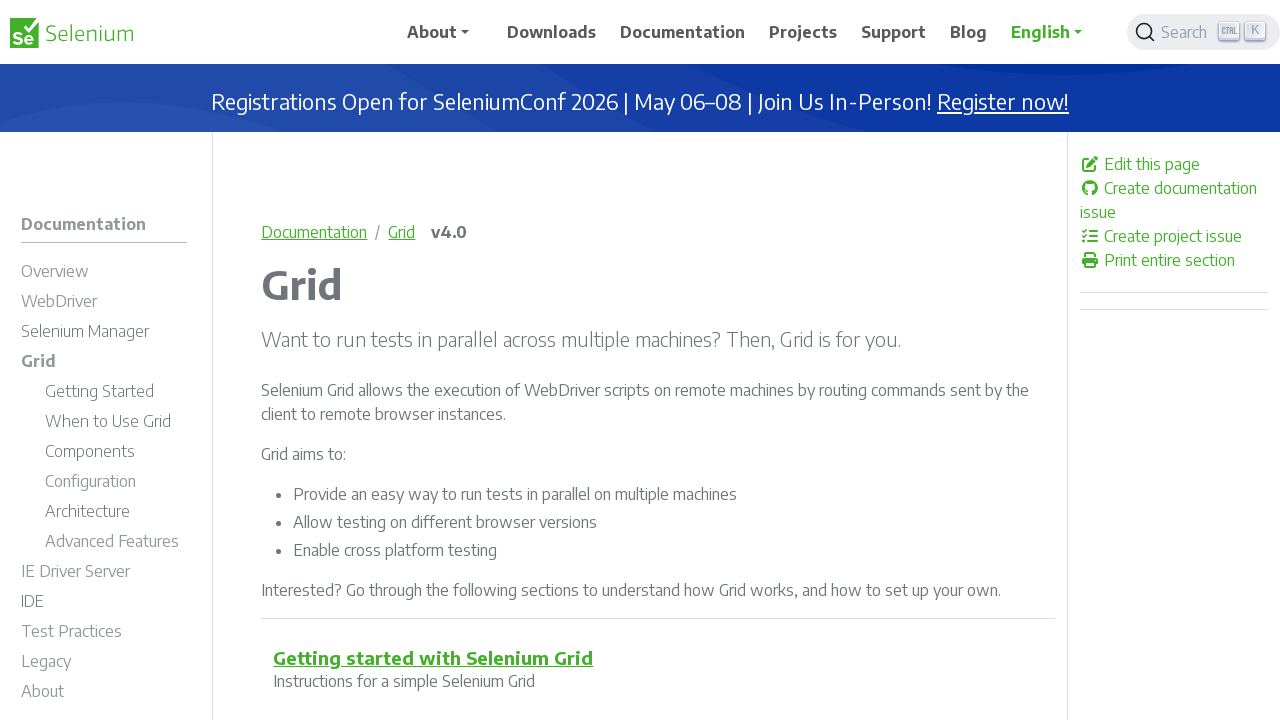